Tests successful login functionality using valid demo credentials on a public test site

Starting URL: https://the-internet.herokuapp.com/login

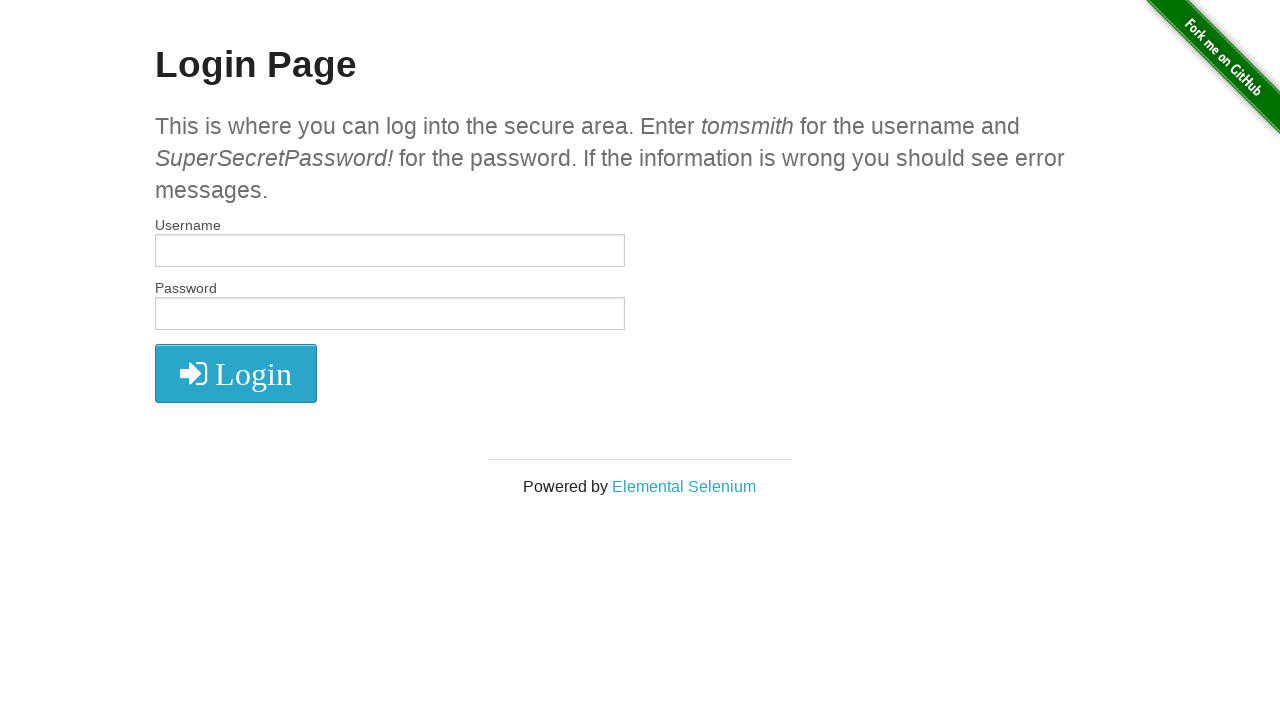

Filled username field with 'tomsmith' on #username
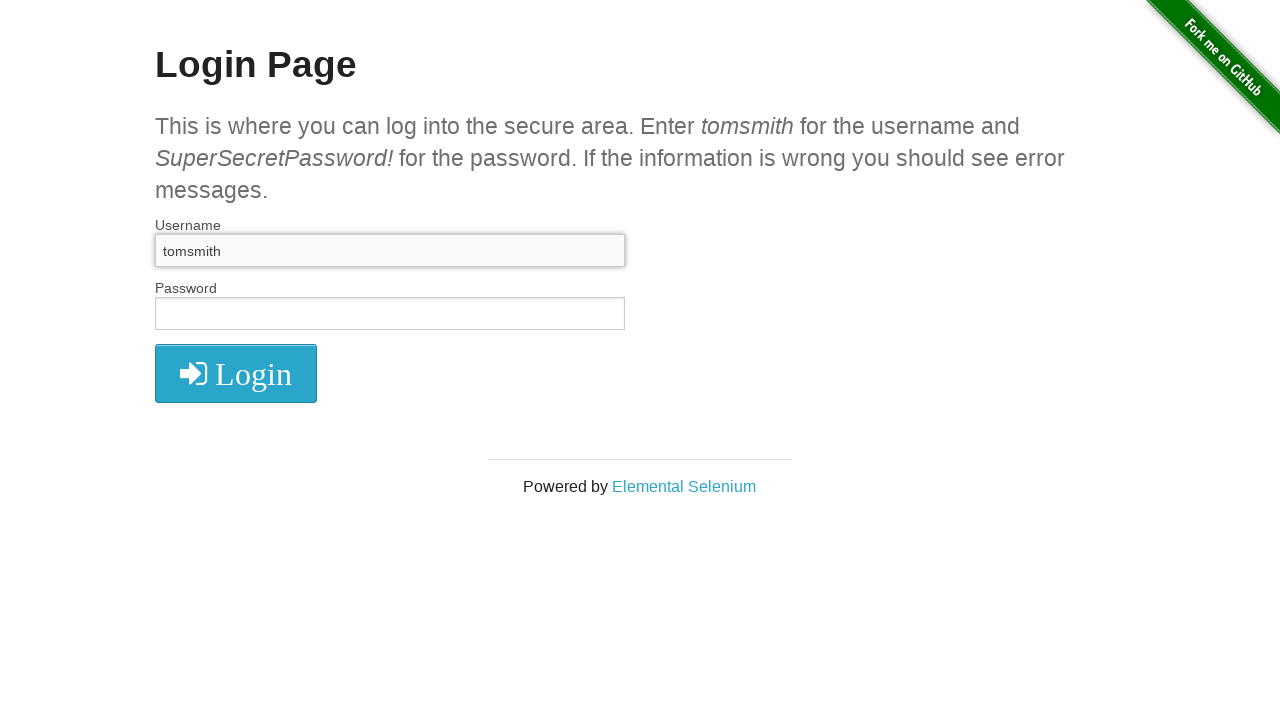

Filled password field with demo password on #password
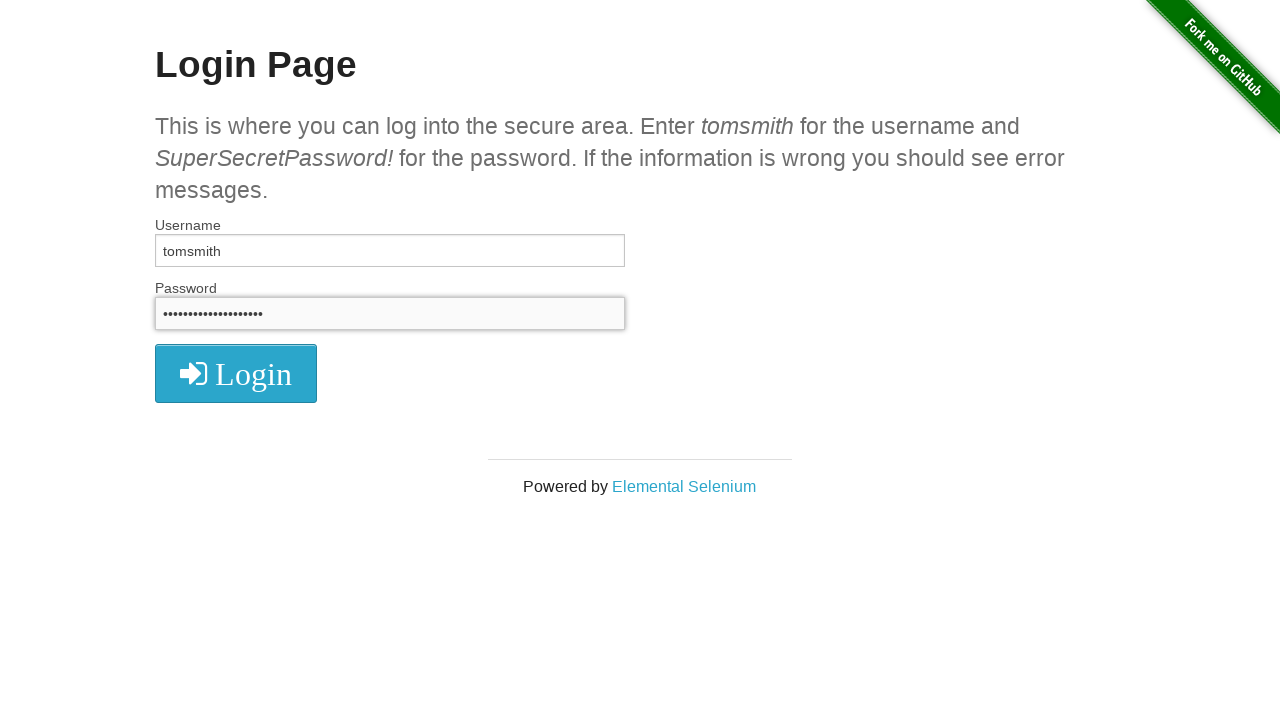

Clicked submit button to login at (236, 373) on button[type='submit']
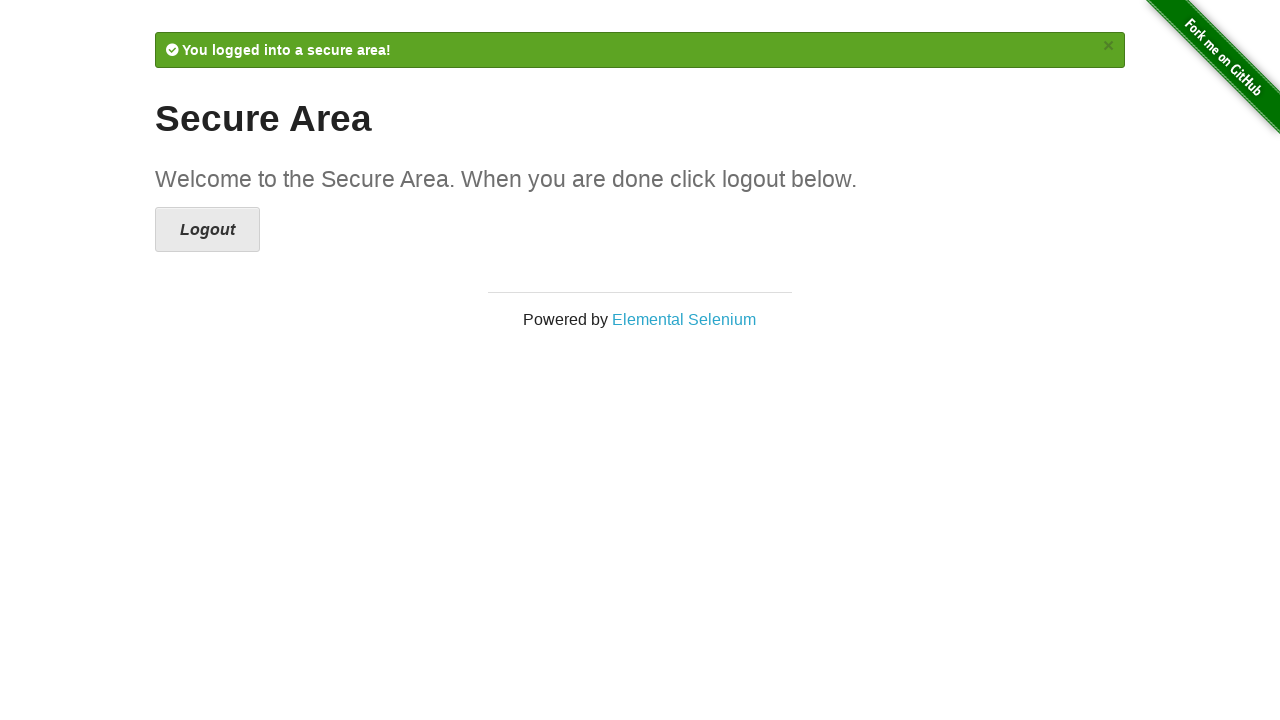

Success message appeared after login
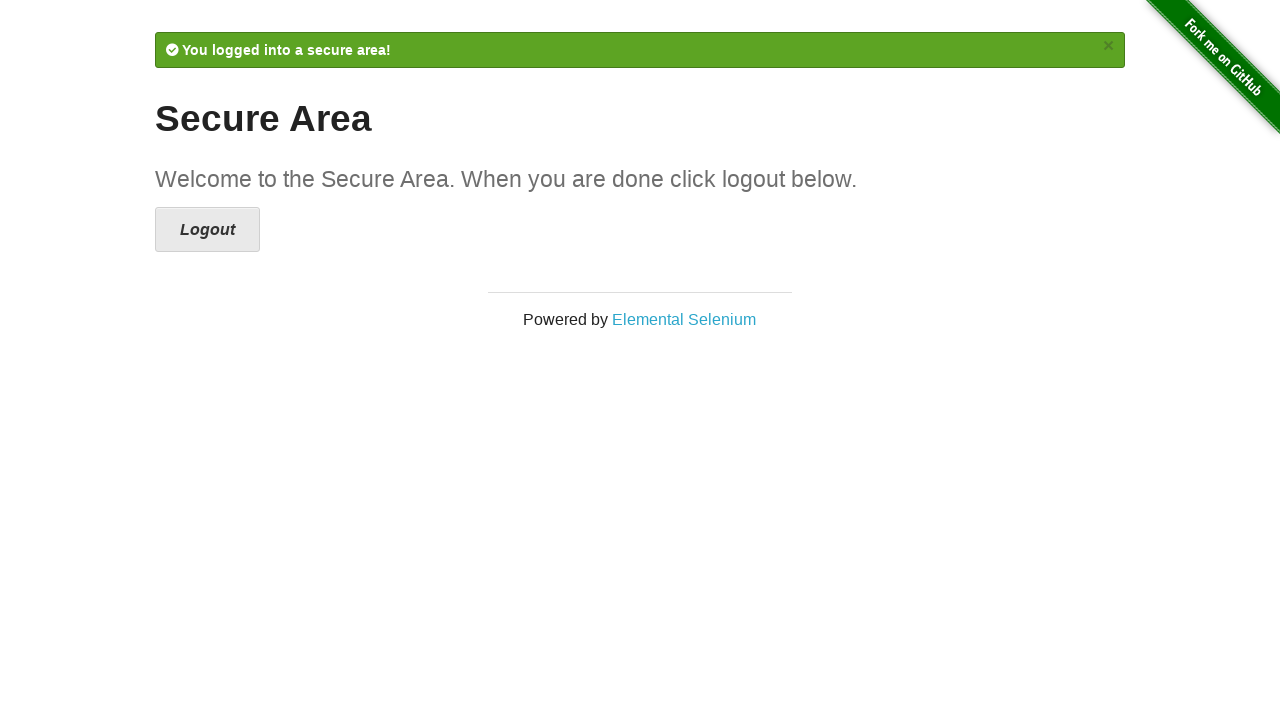

Retrieved success message text
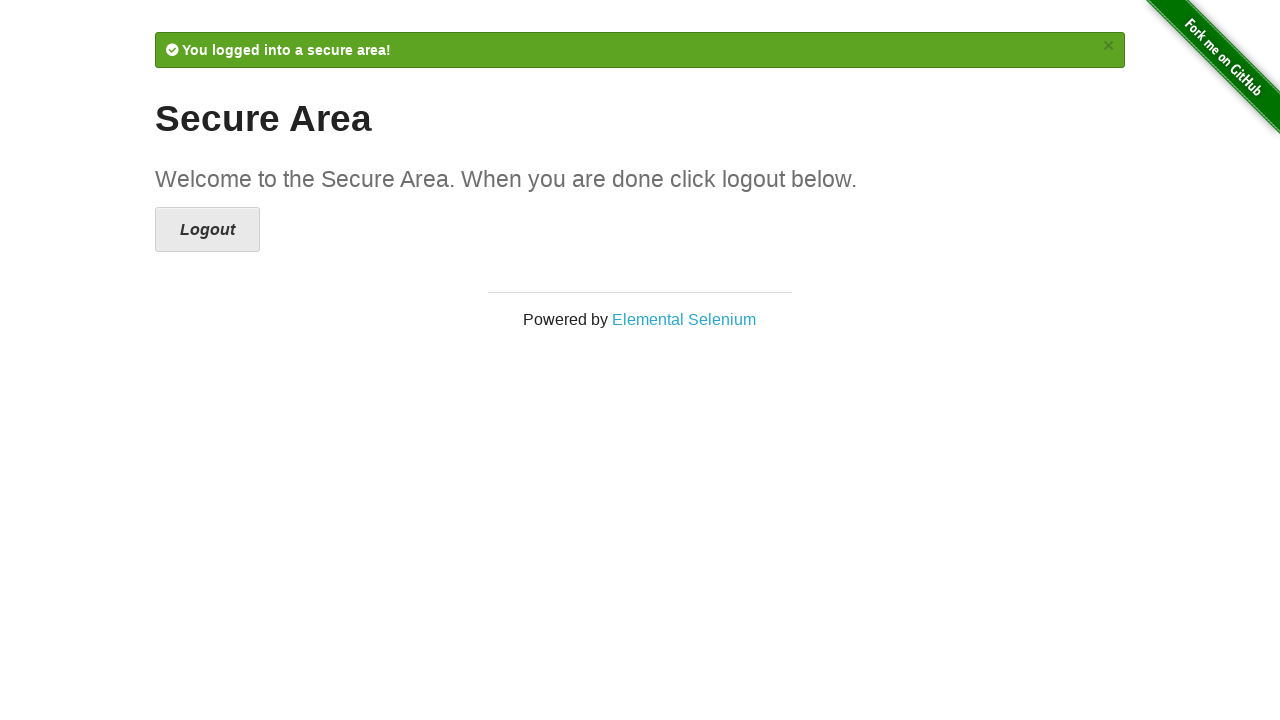

Verified success message contains 'You logged into a secure area!'
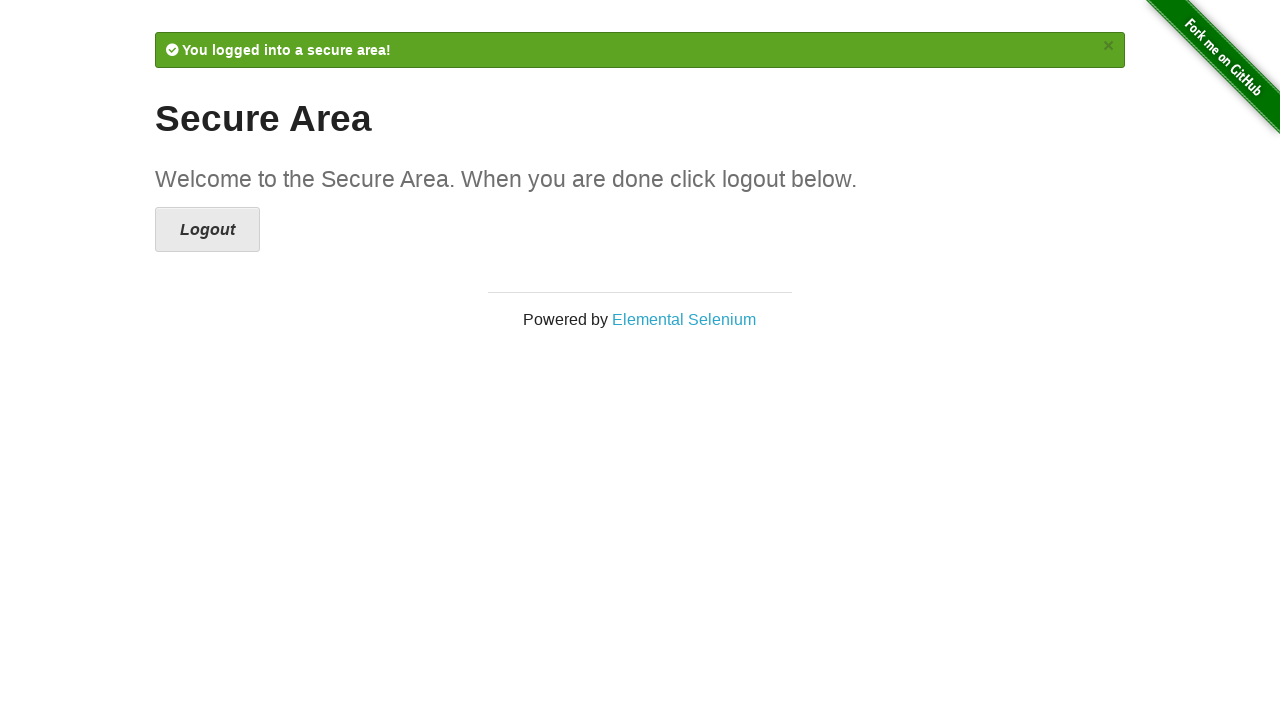

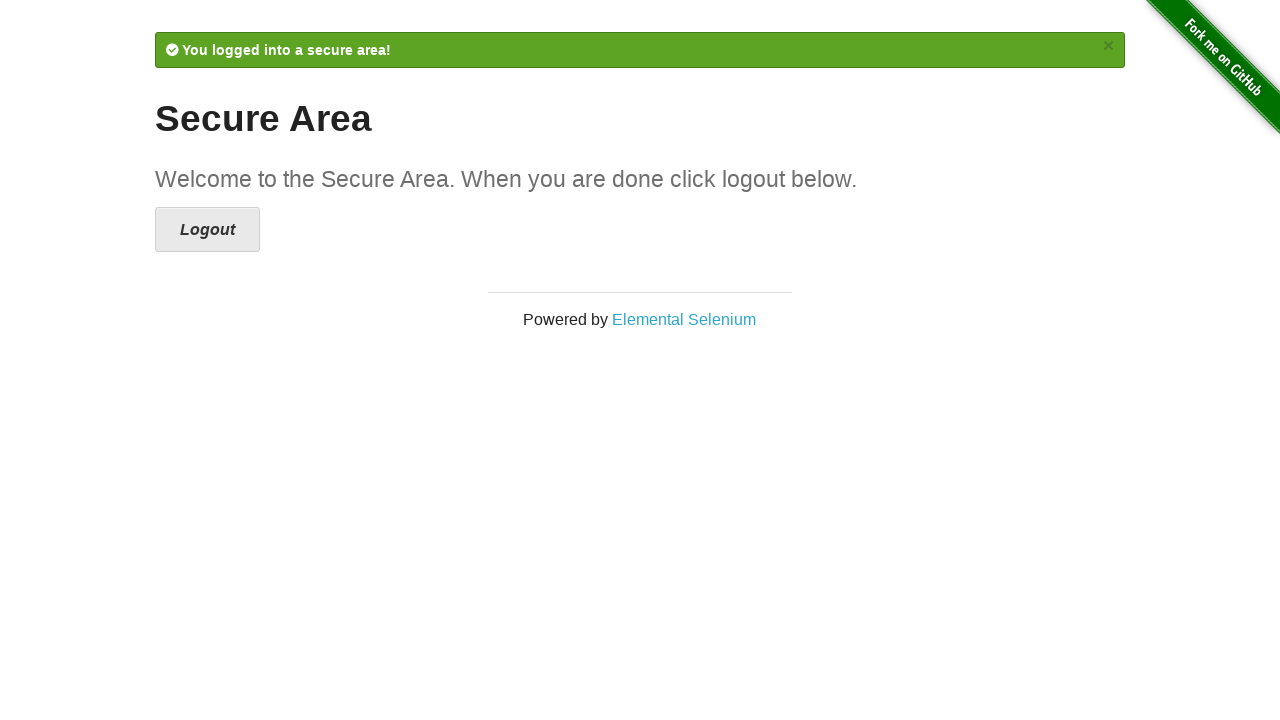